Tests highlighting an element on a page by finding a specific element and applying a visual style change (red dashed border) to verify element selection.

Starting URL: http://the-internet.herokuapp.com/large

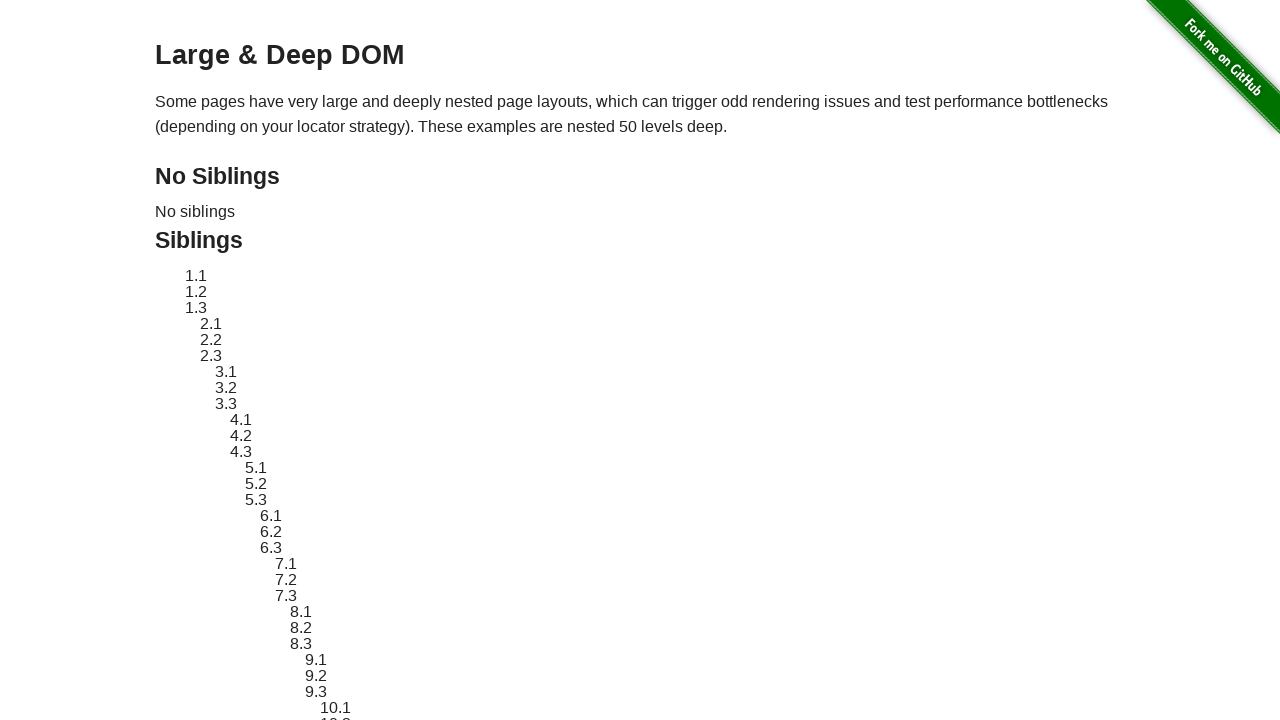

Located target element with ID 'sibling-2.3'
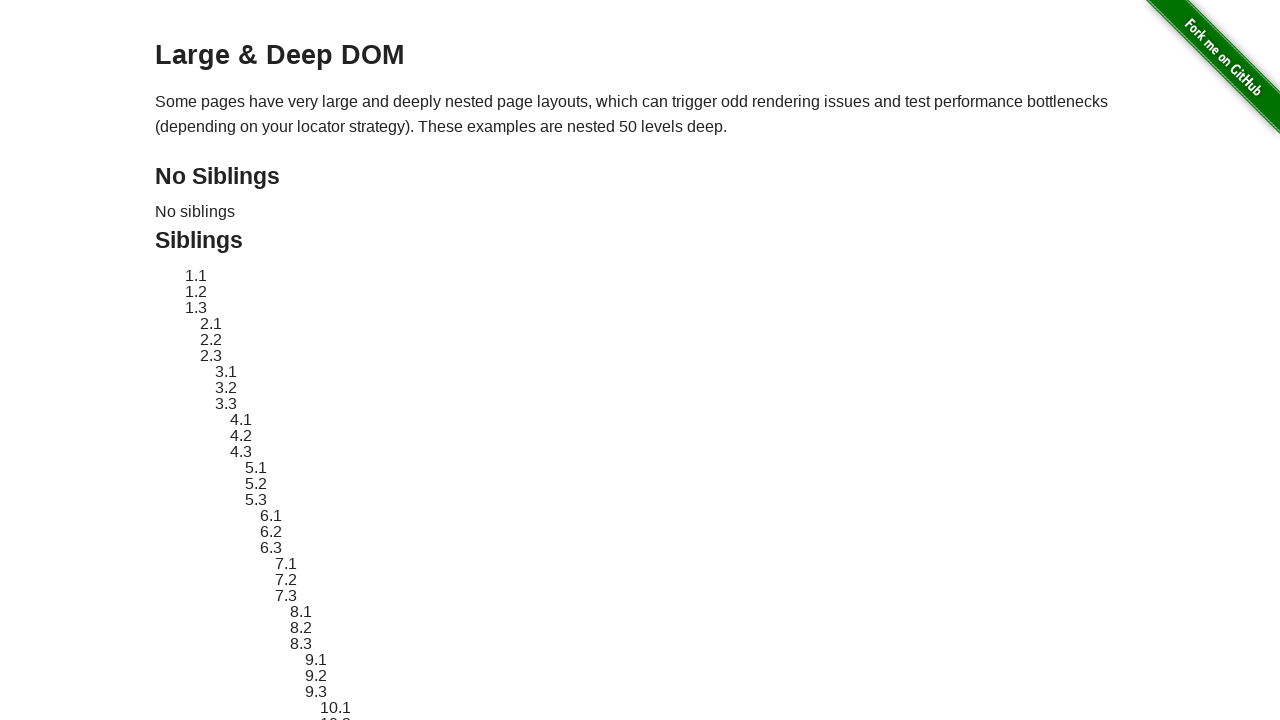

Element became visible
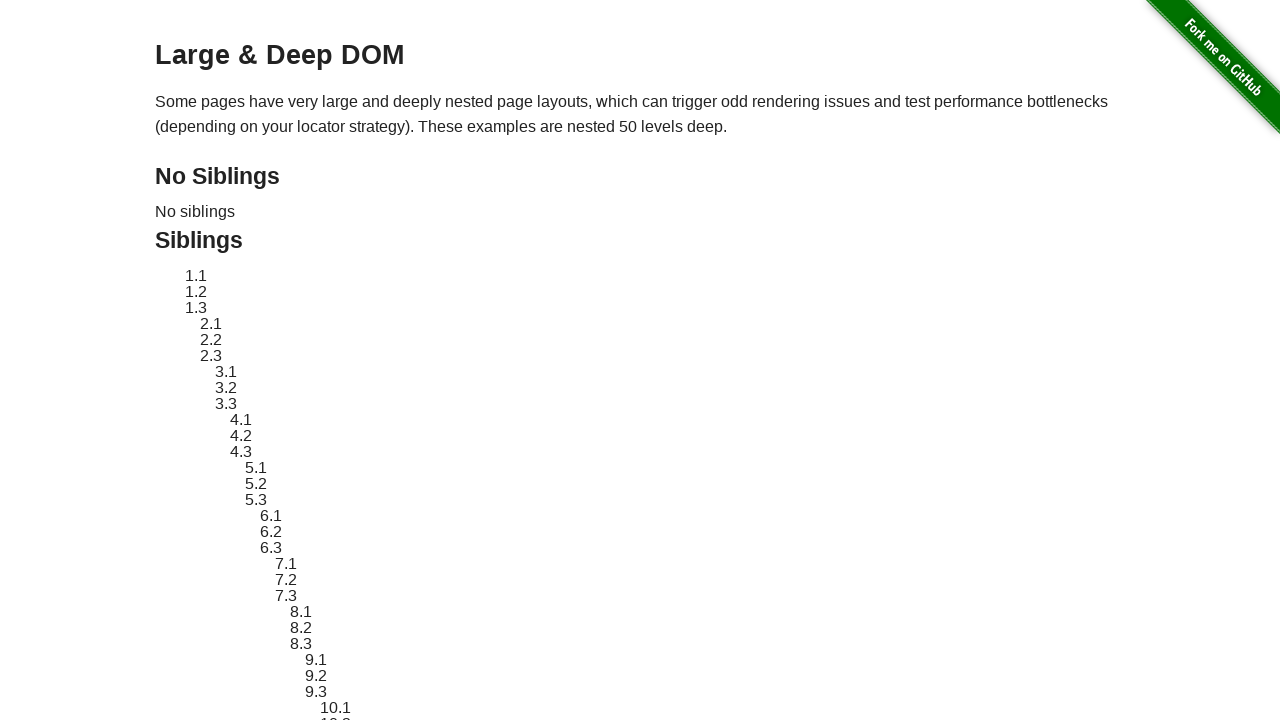

Retrieved original style attribute from element
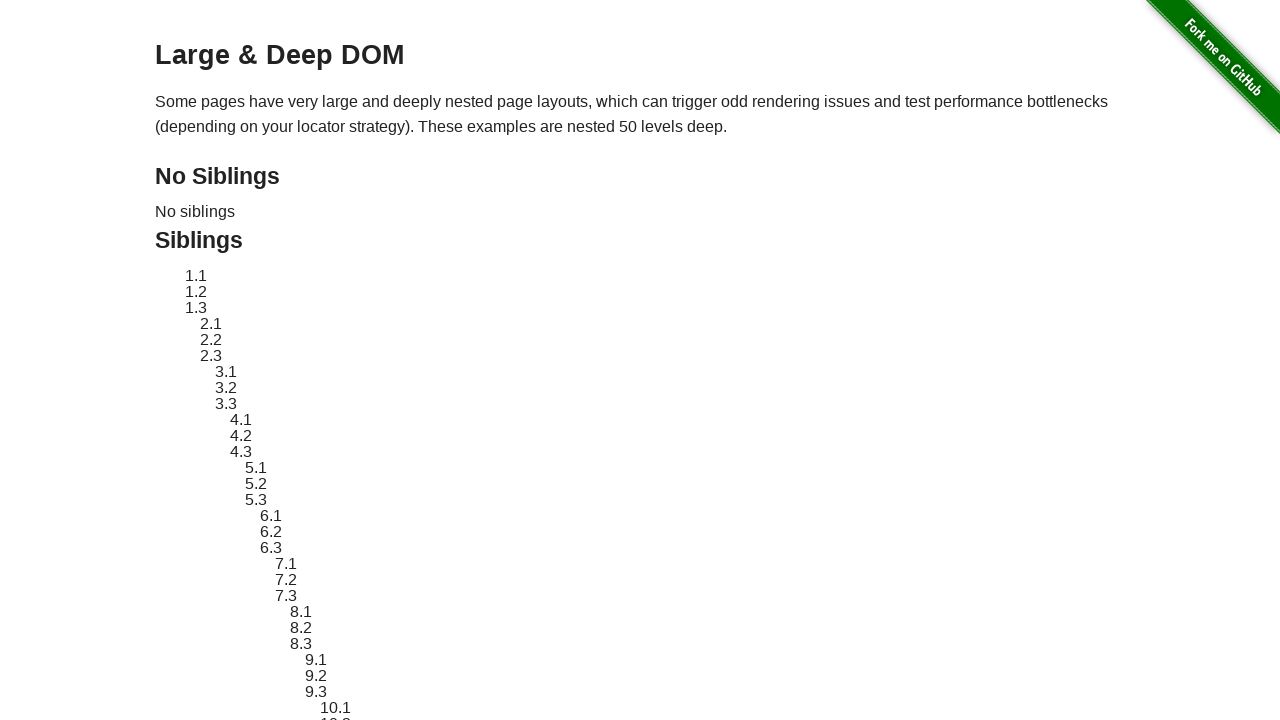

Applied red dashed border style to highlight element
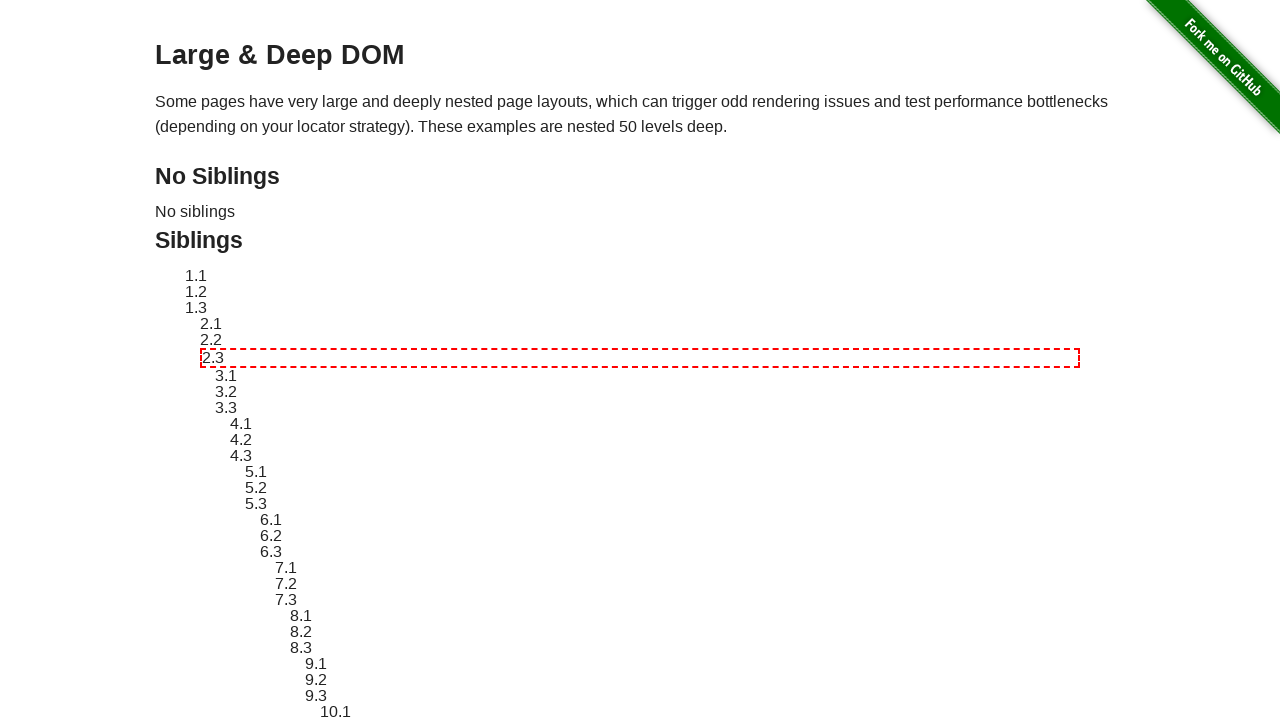

Waited 3 seconds to observe highlight effect
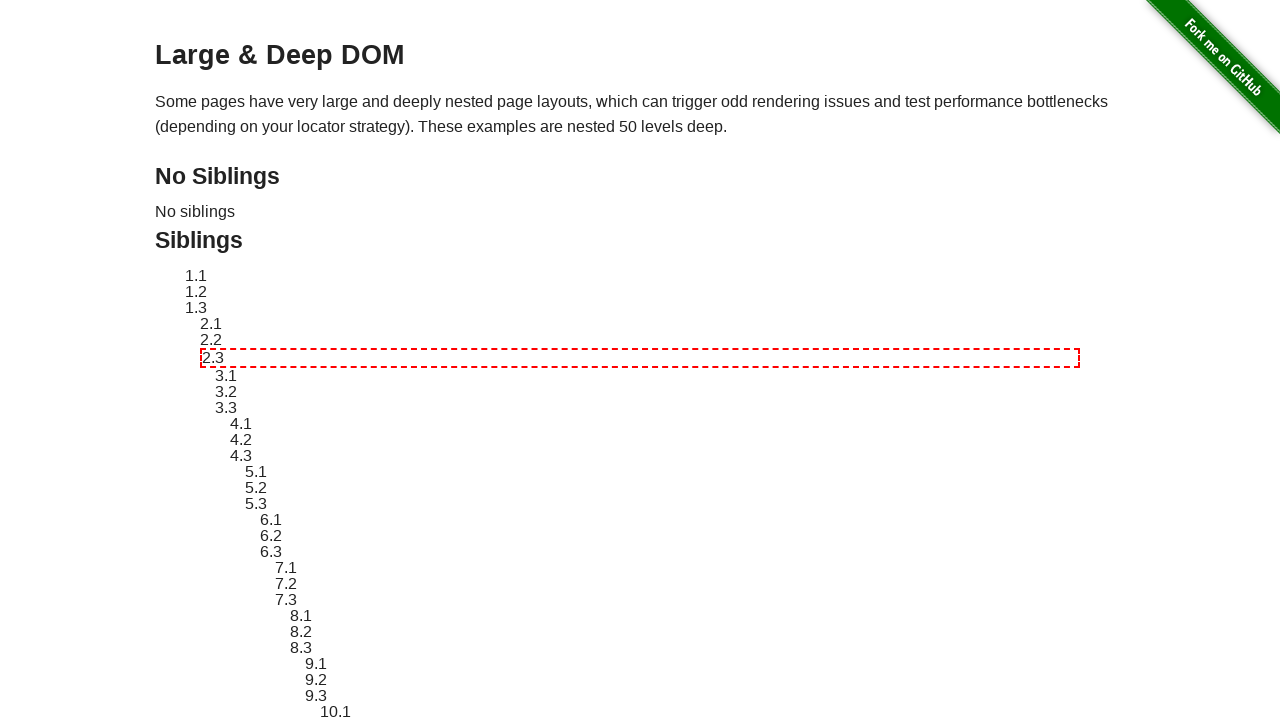

Reverted element style to original state
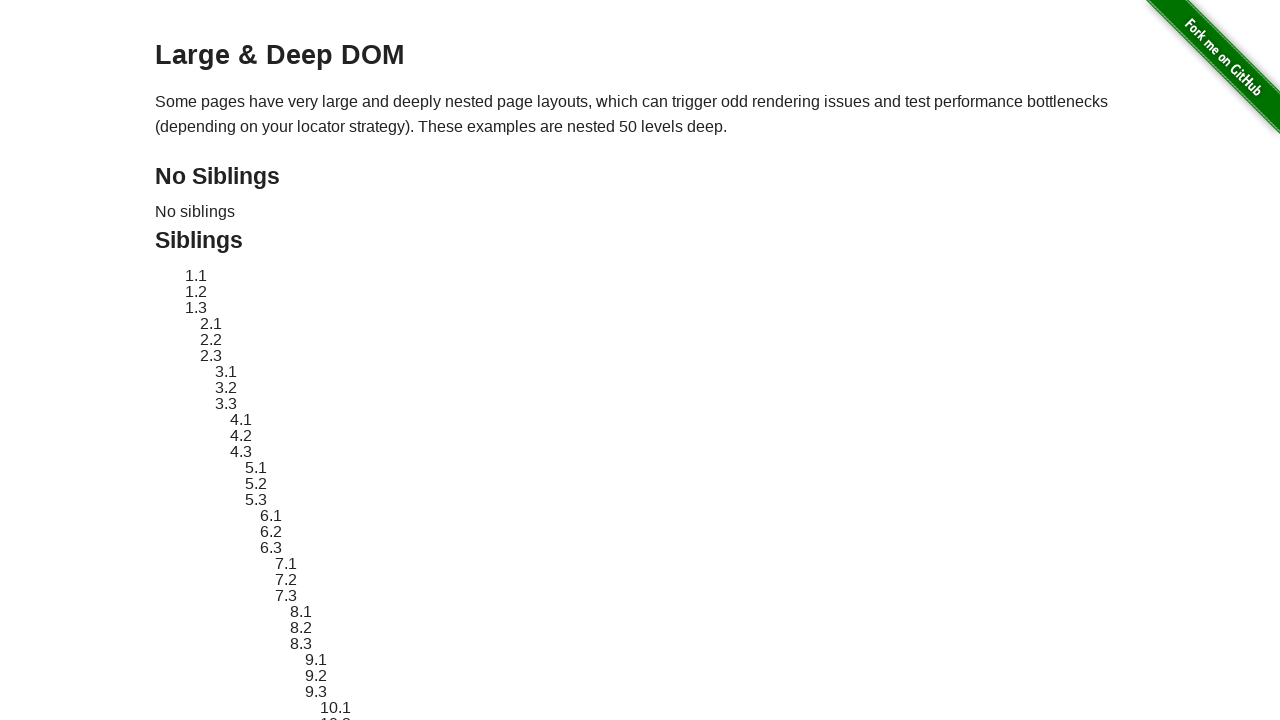

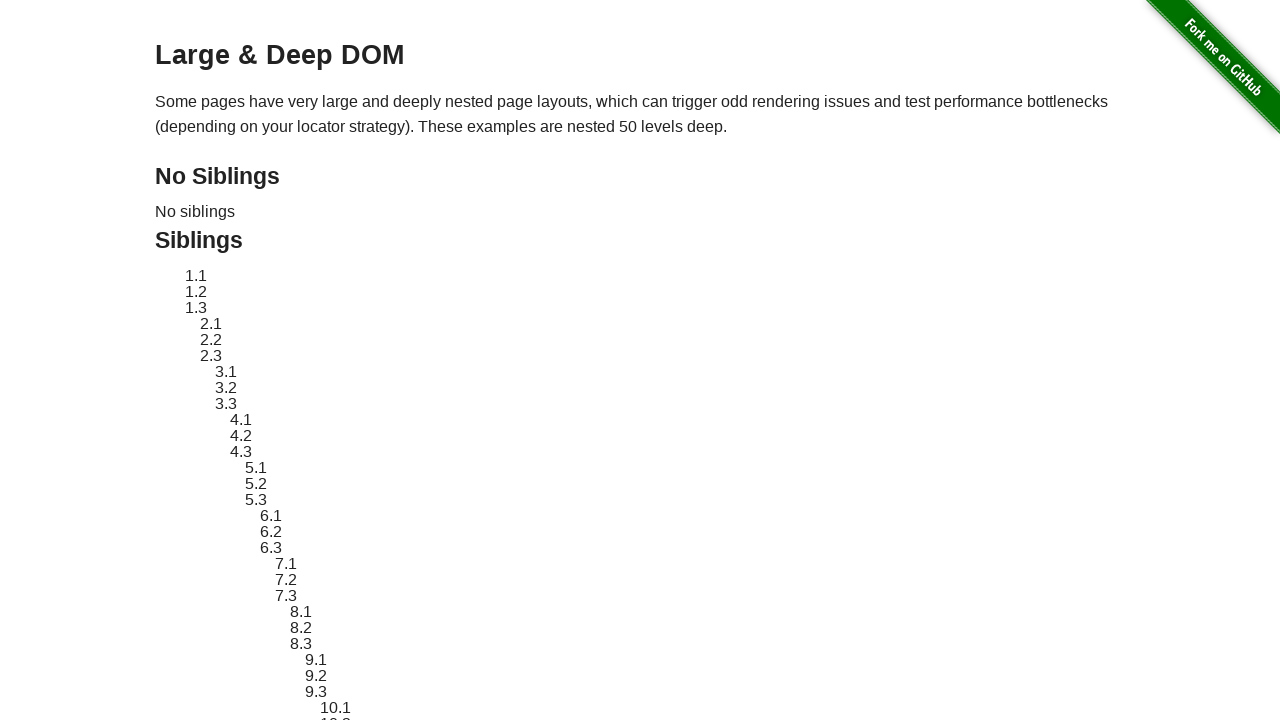